Tests the Indian Railways train search functionality by entering source and destination stations and unchecking the date selection option

Starting URL: https://erail.in/

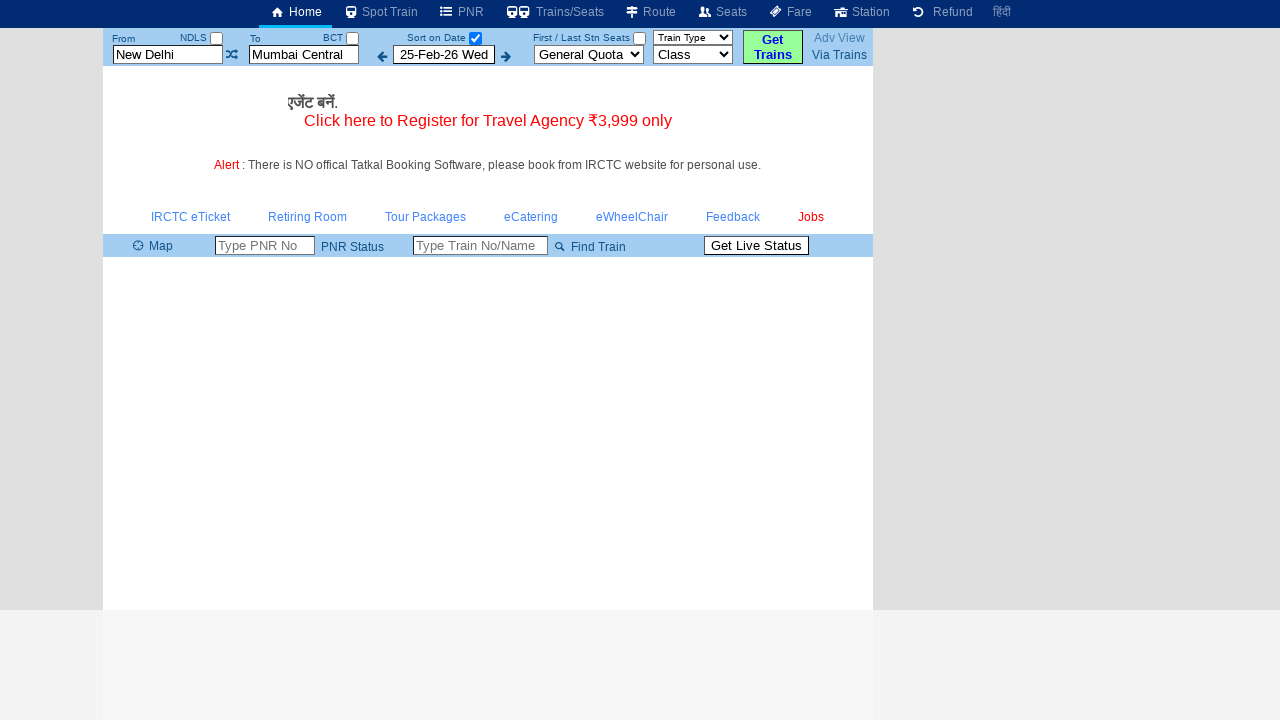

Cleared the source station field on #txtStationFrom
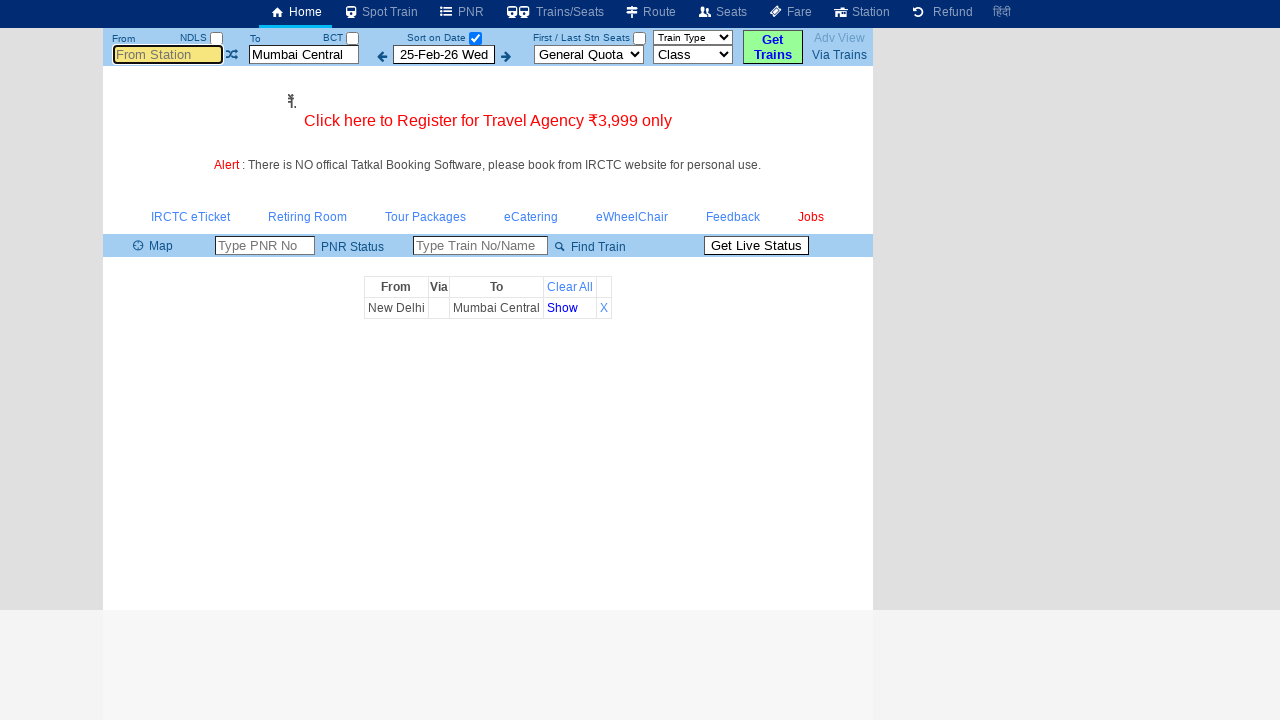

Filled source station field with 'MAS' (Chennai Central) on #txtStationFrom
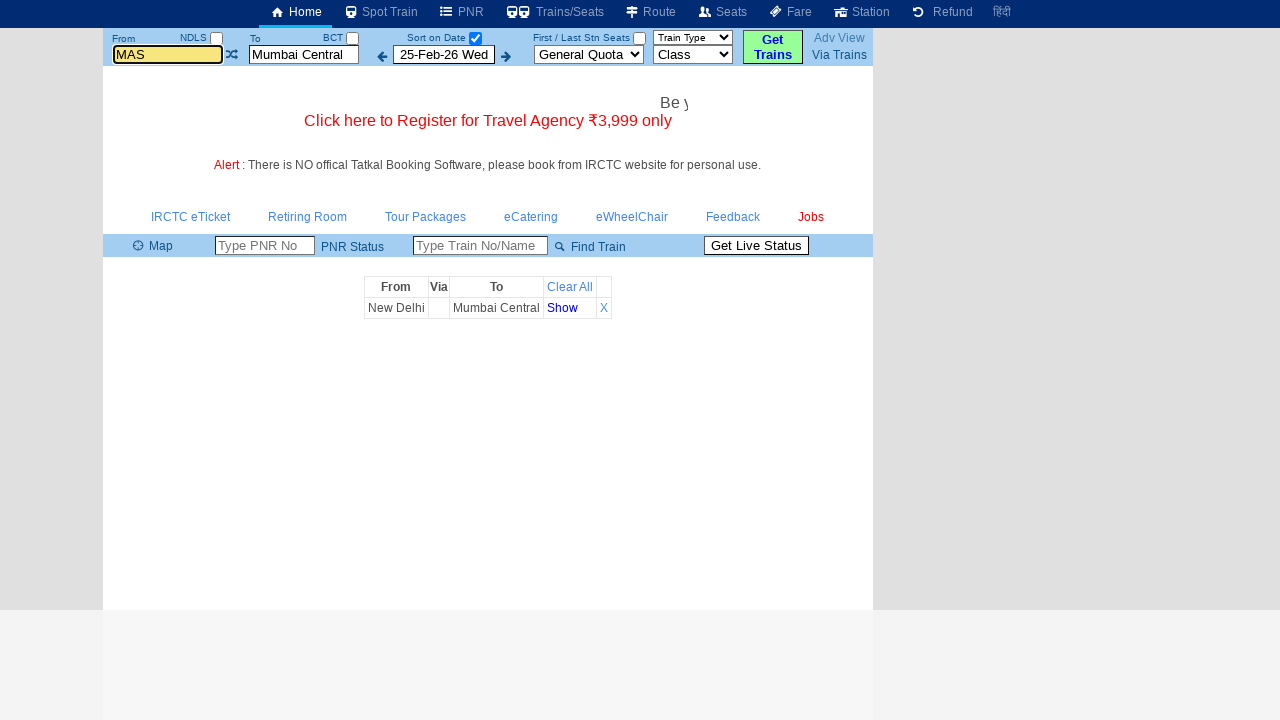

Cleared the destination station field on #txtStationTo
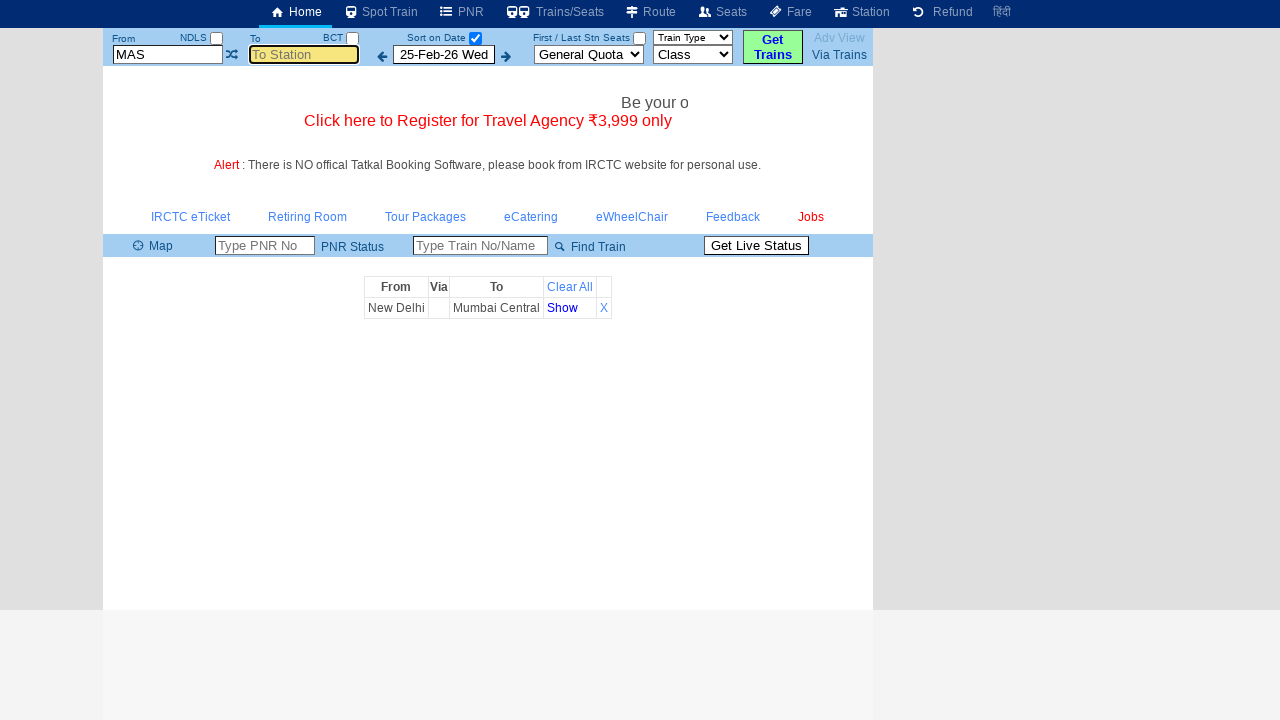

Filled destination station field with 'MDU' (Madurai) on #txtStationTo
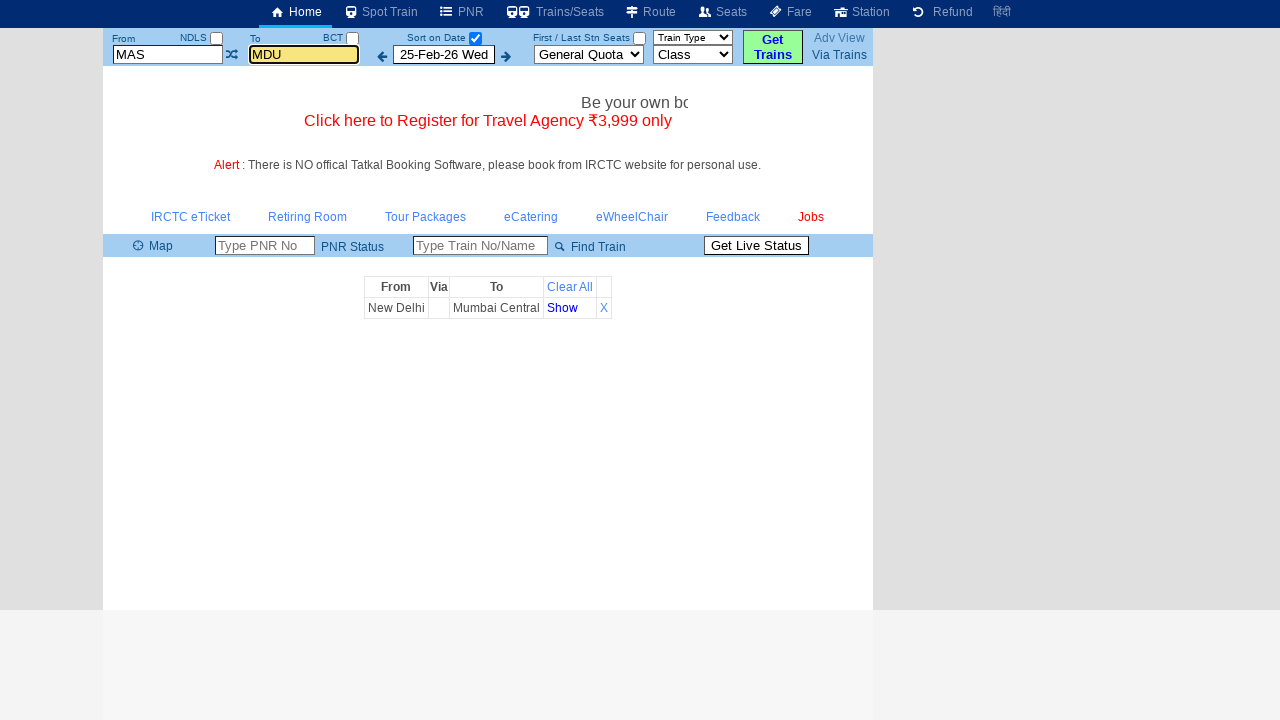

Unchecked the date selection option at (475, 38) on #chkSelectDateOnly
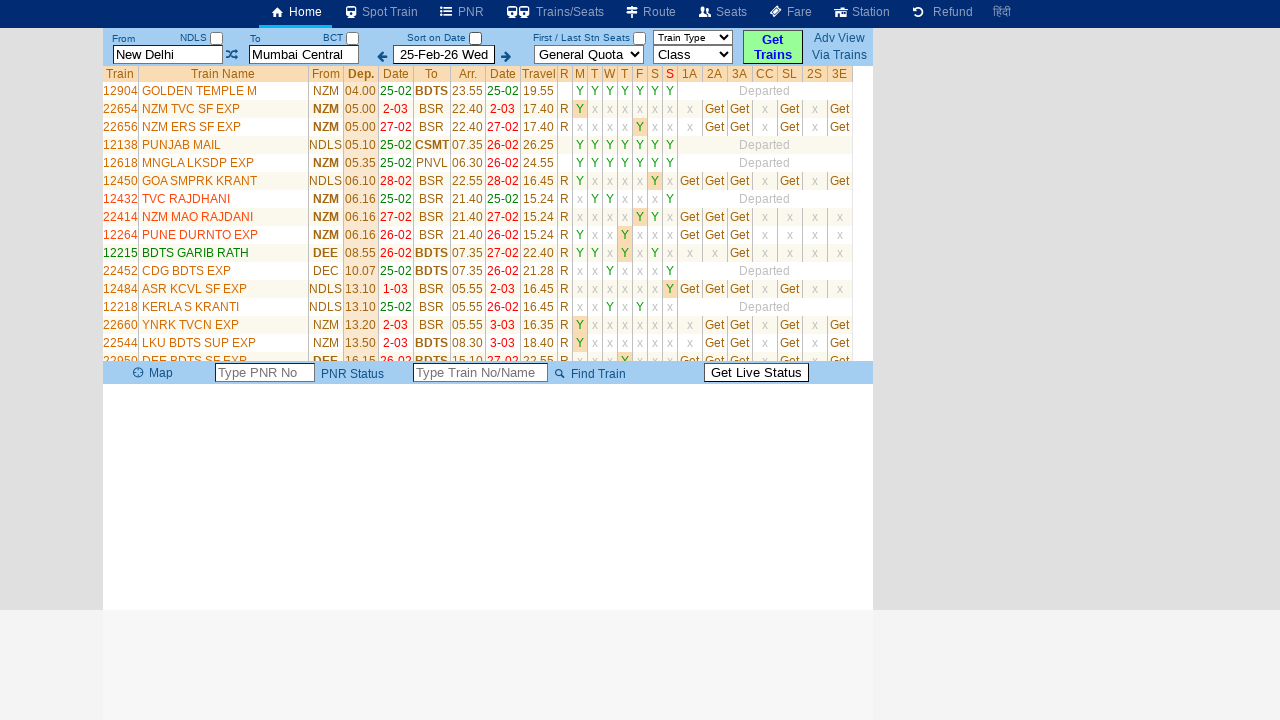

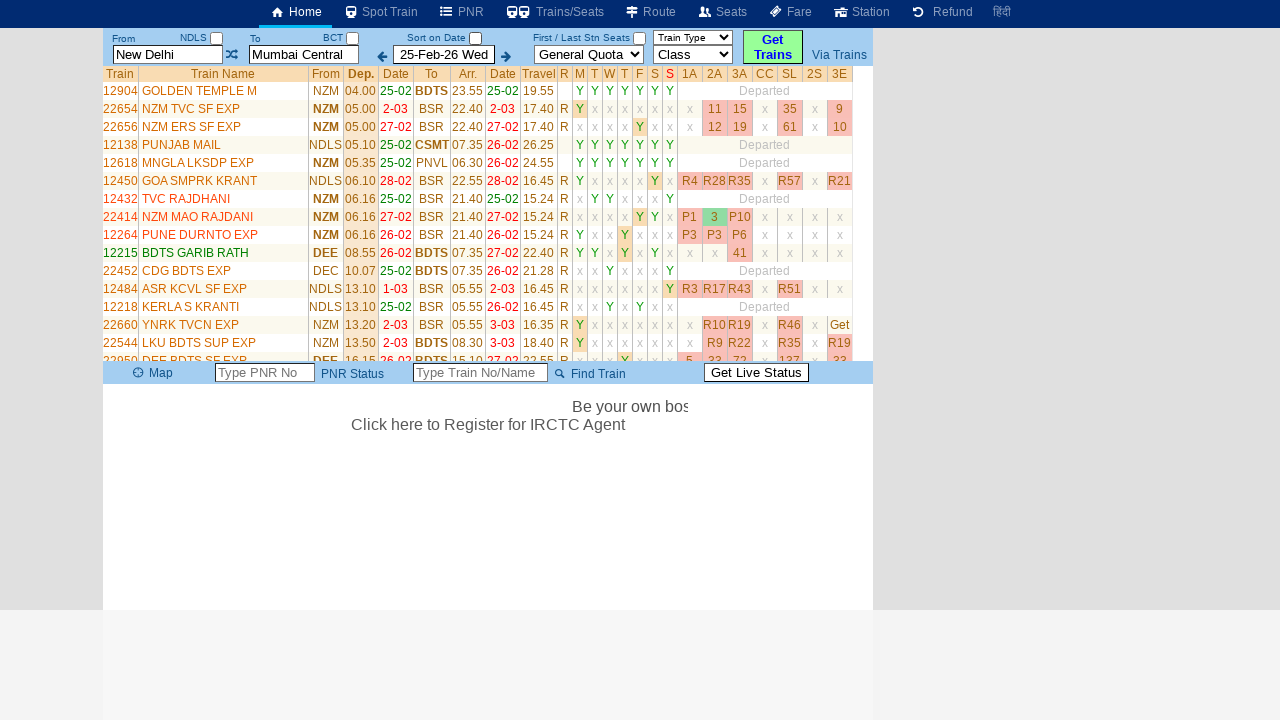